Tests opting out of A/B tests by adding a cookie before visiting the A/B test page

Starting URL: http://the-internet.herokuapp.com

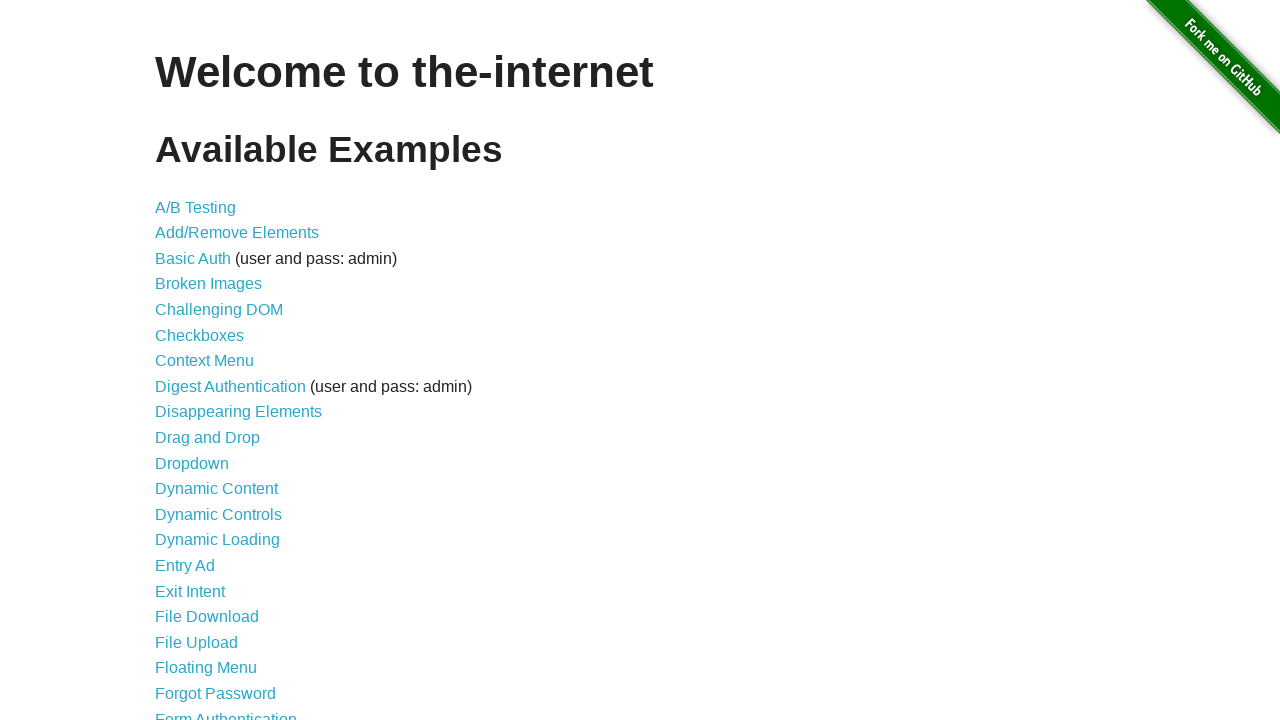

Added optimizelyOptOut cookie with value 'true' before visiting page
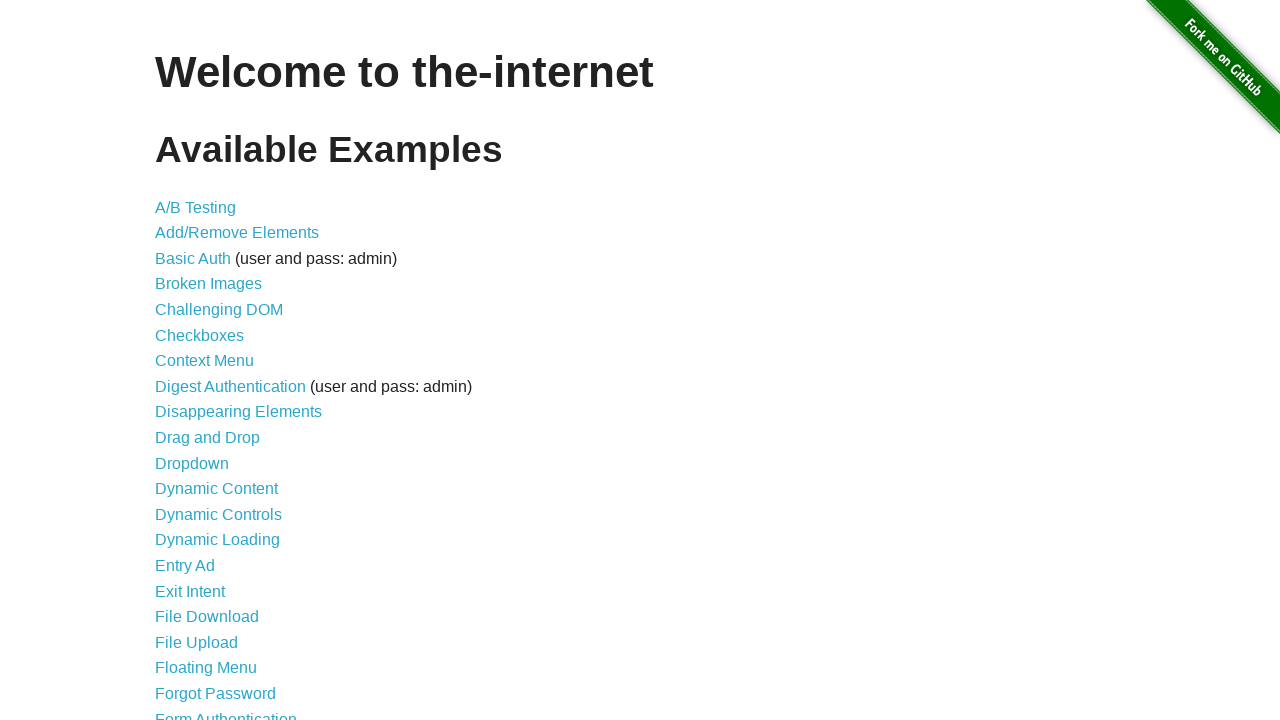

Navigated to A/B test page at http://the-internet.herokuapp.com/abtest
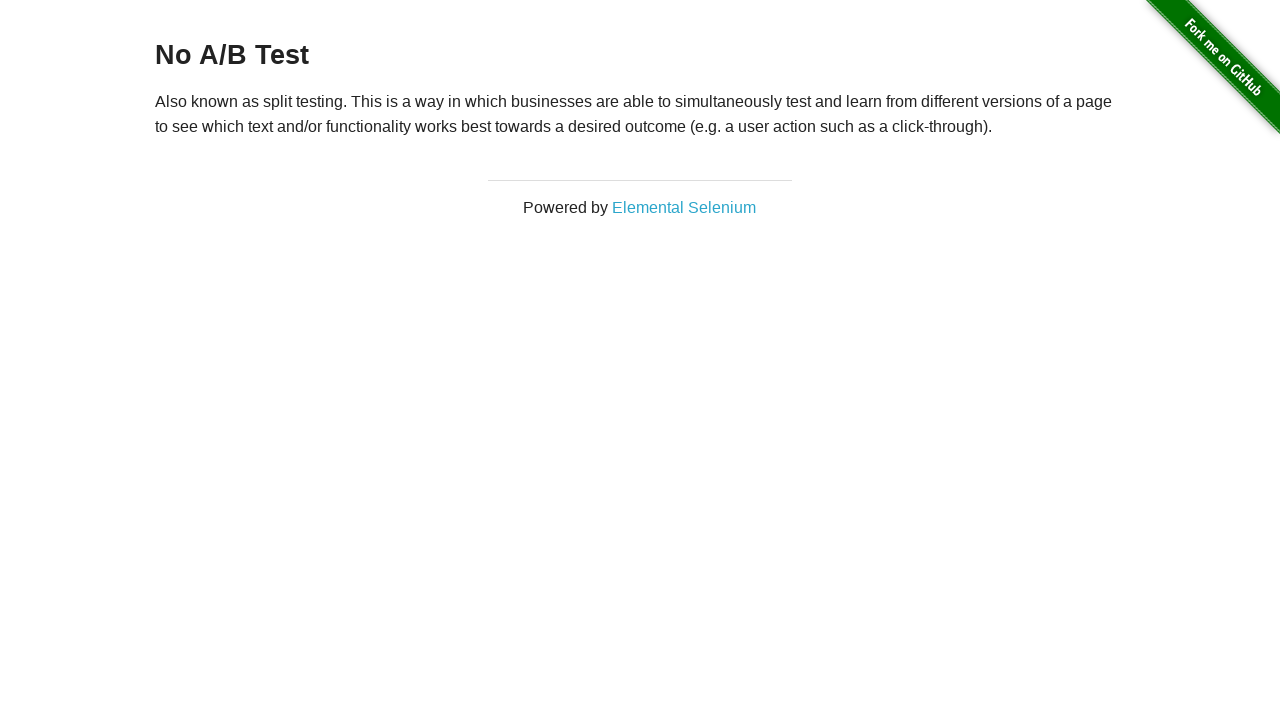

A/B test page loaded and h3 heading is visible
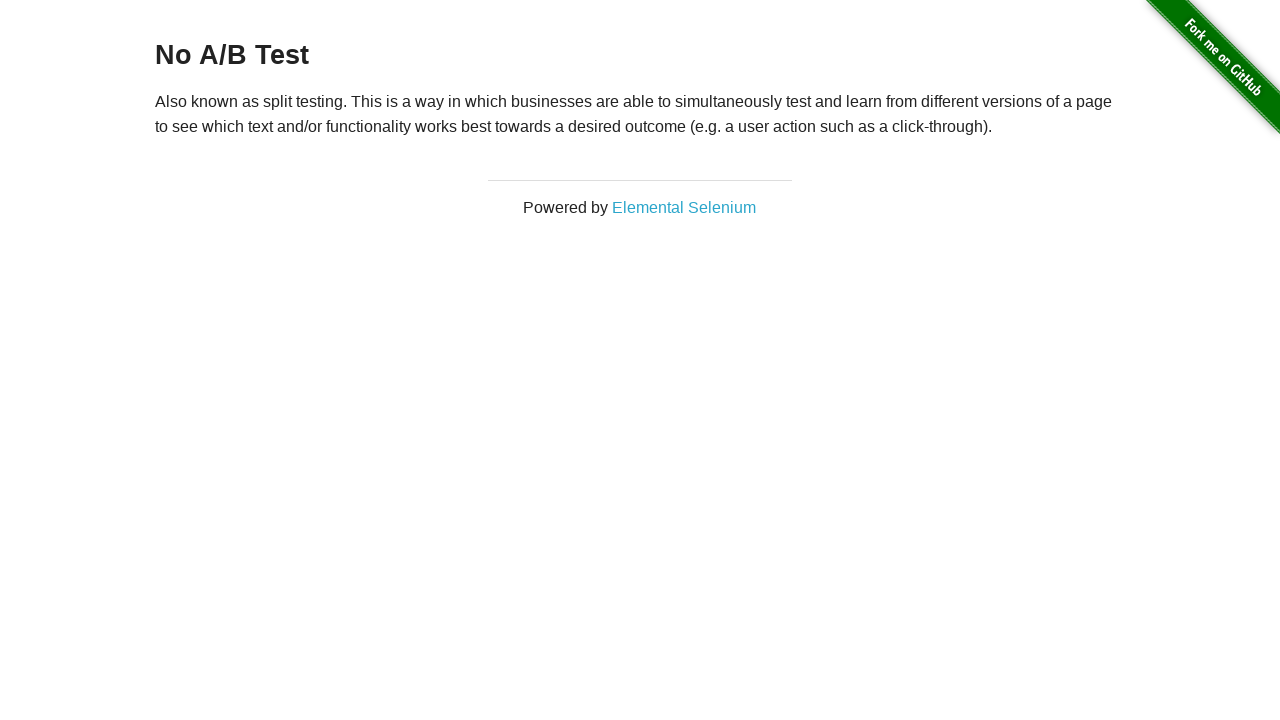

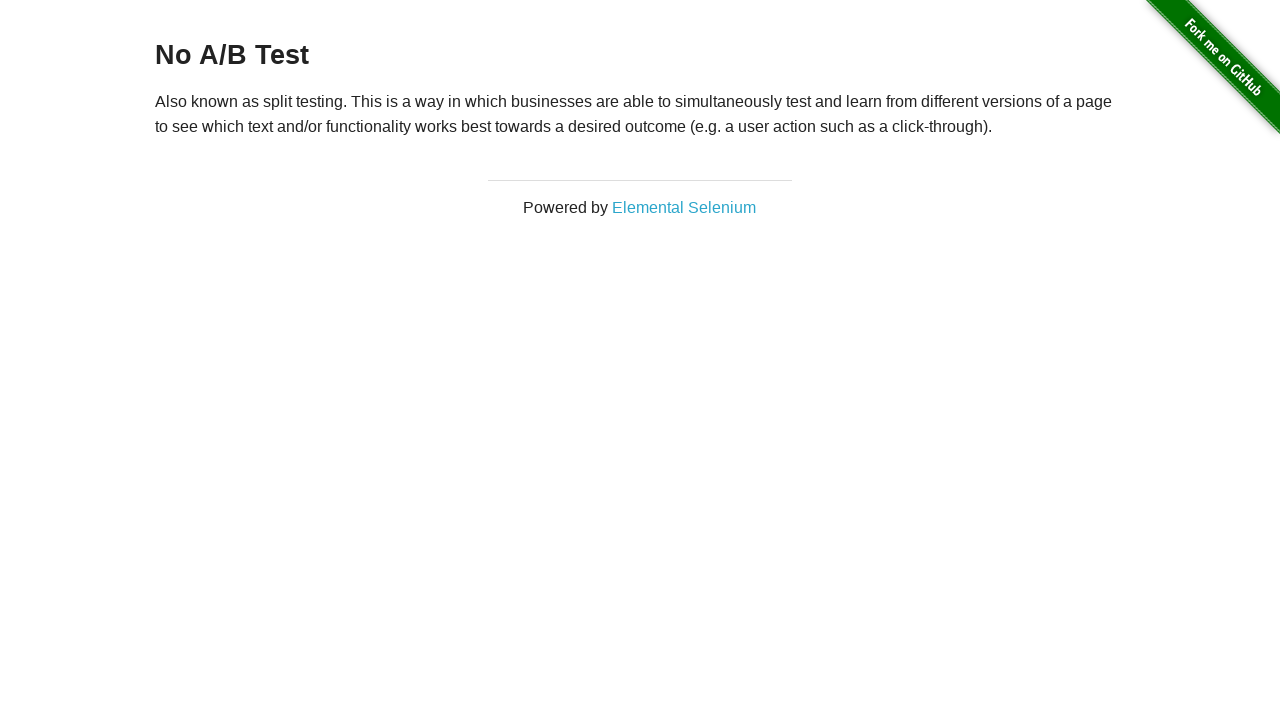